Tests dropdown selection functionality using different methods - selecting by index, value, and visible text

Starting URL: https://the-internet.herokuapp.com/dropdown

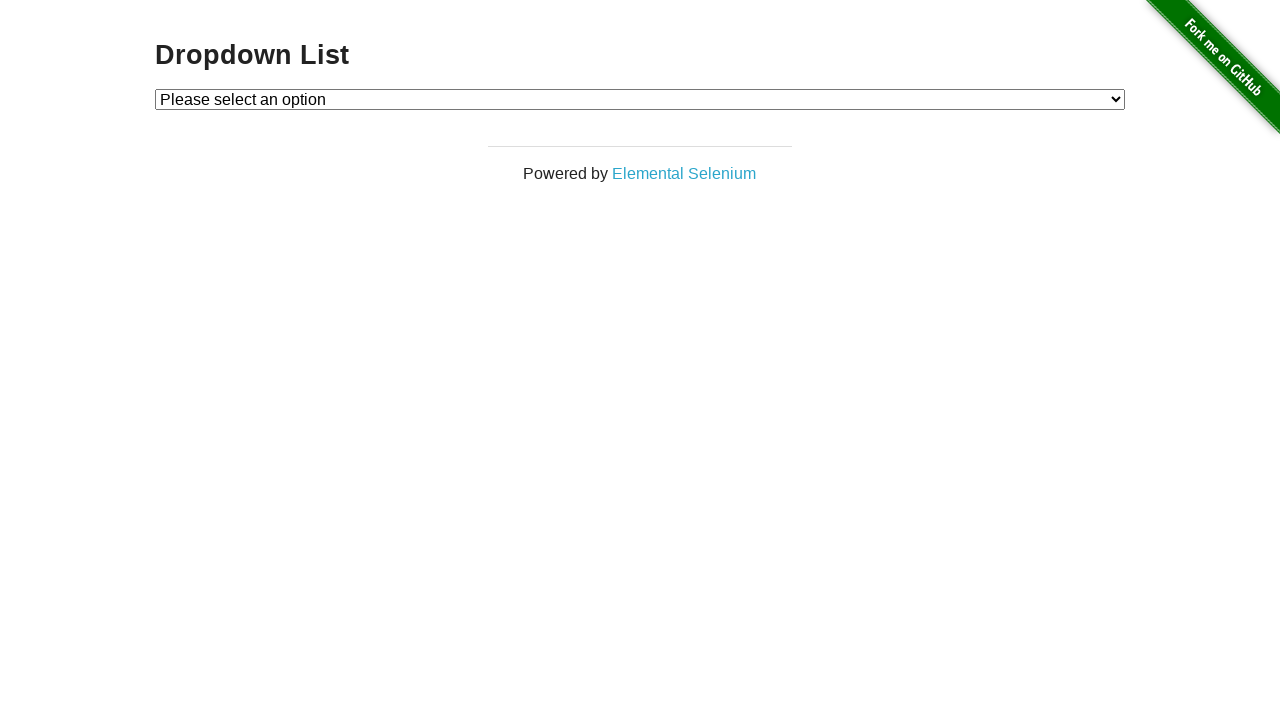

Located dropdown element with id 'dropdown'
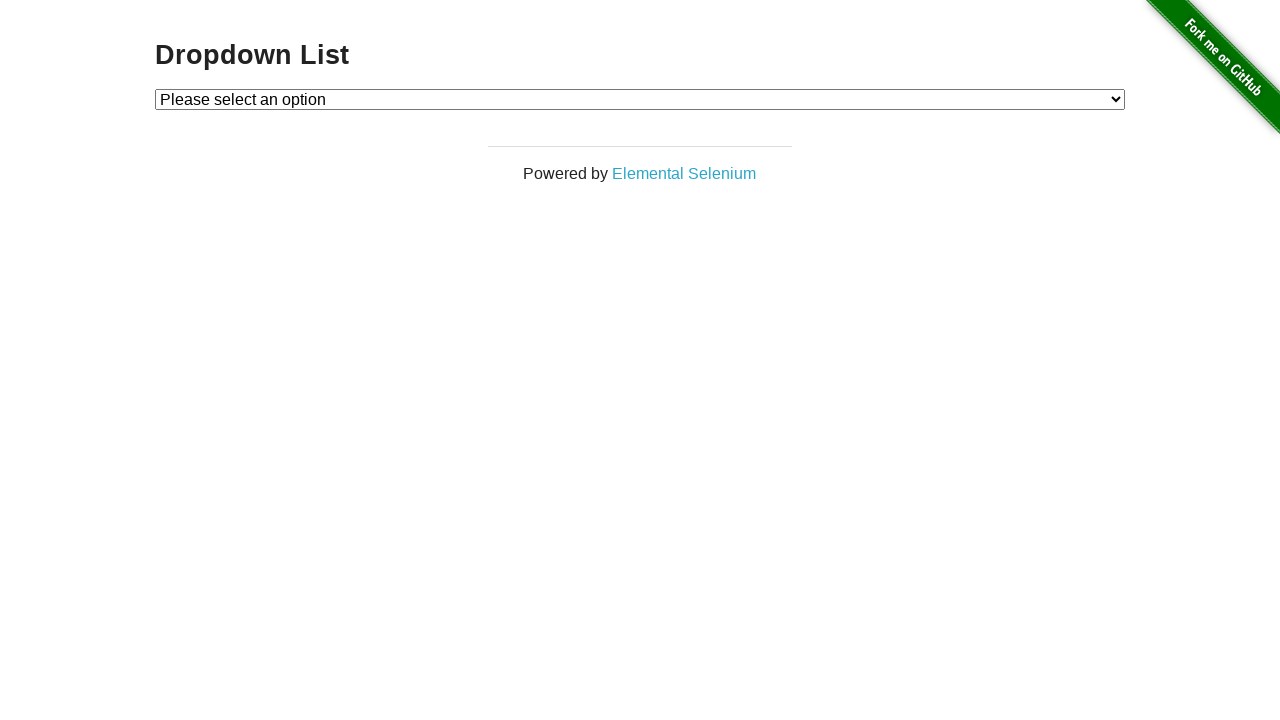

Selected Option 2 from dropdown by index on #dropdown
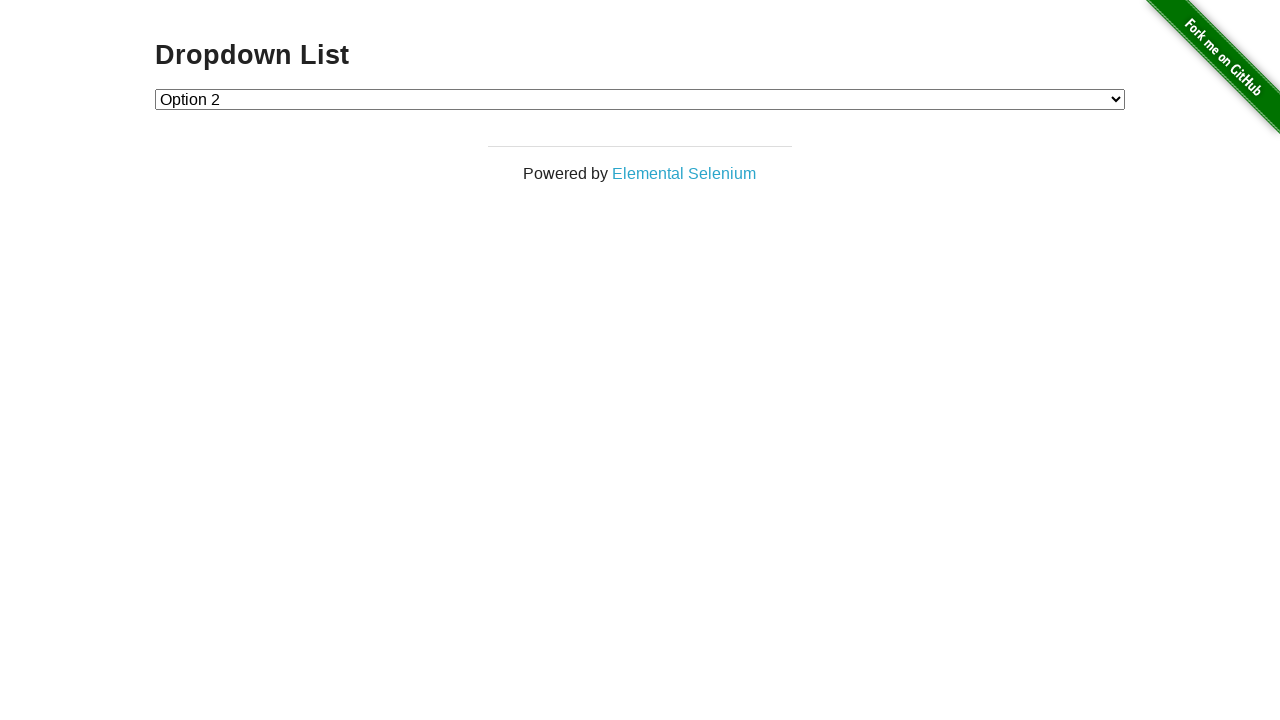

Selected option with value '1' from dropdown on #dropdown
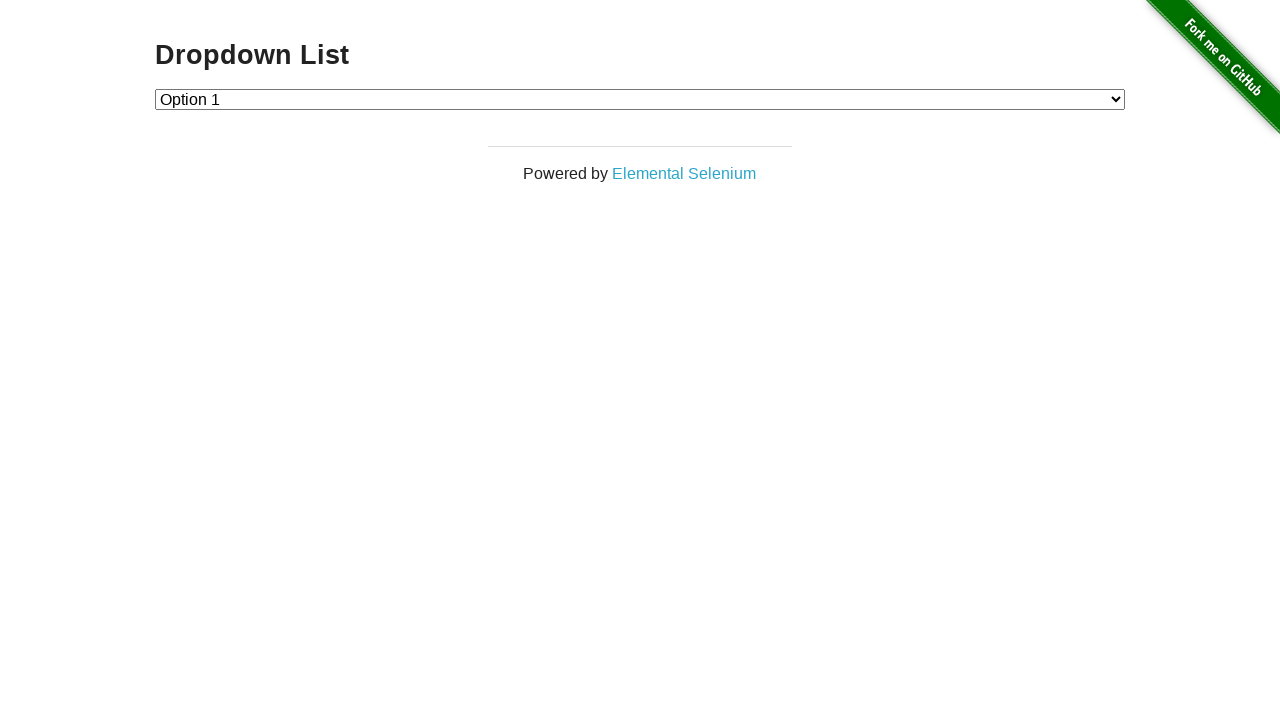

Selected 'Option 1' from dropdown by visible text on #dropdown
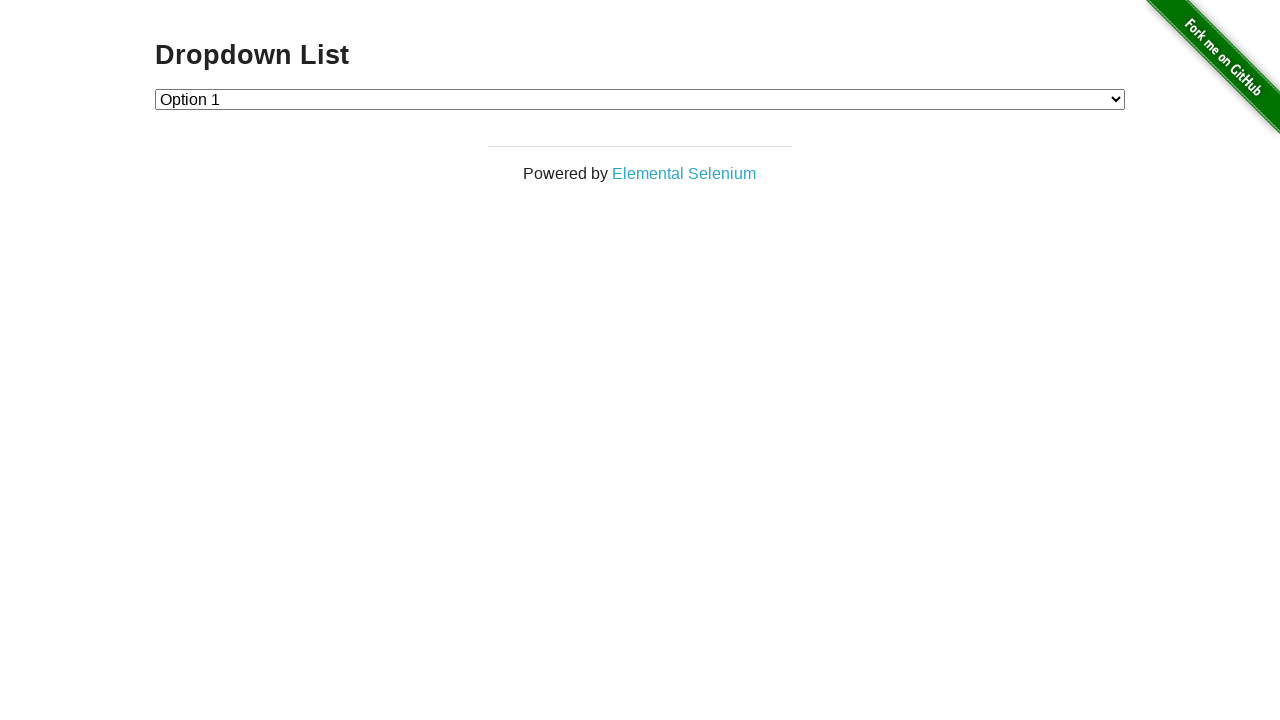

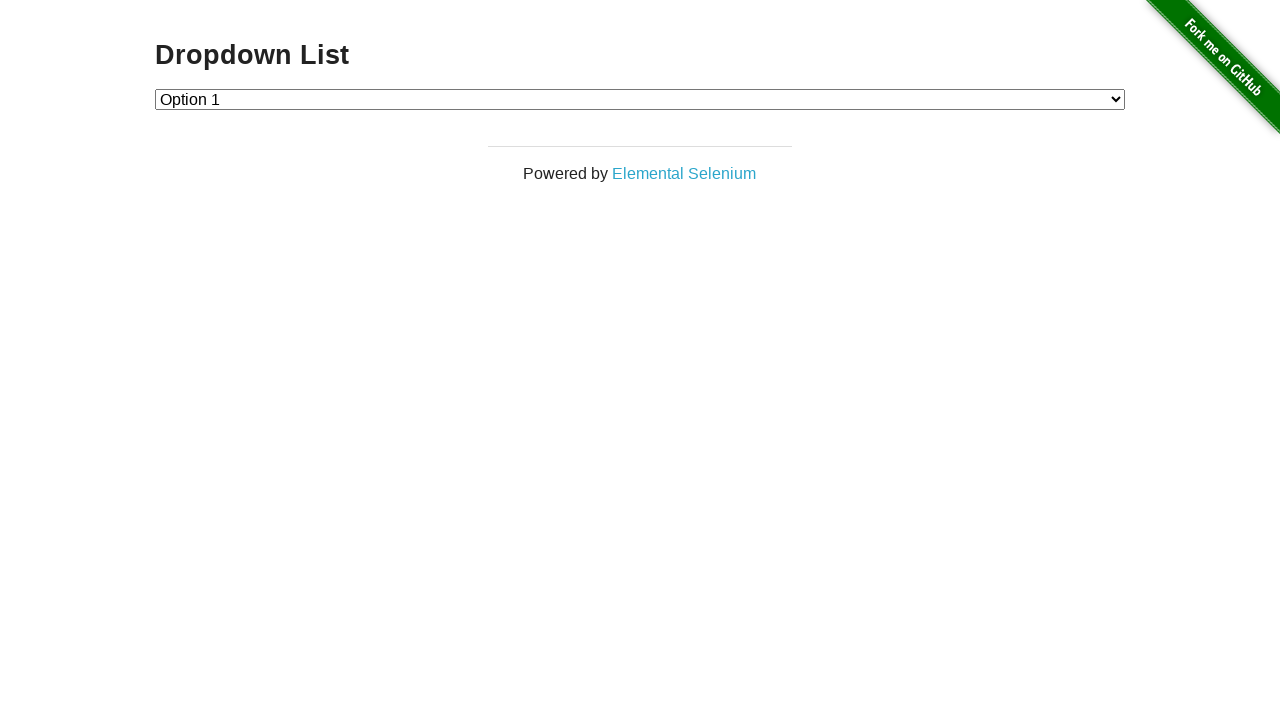